Tests checking an unchecked checkbox and verifies it becomes checked on the Sauce Labs Guinea Pig test page

Starting URL: https://saucelabs.com/test/guinea-pig

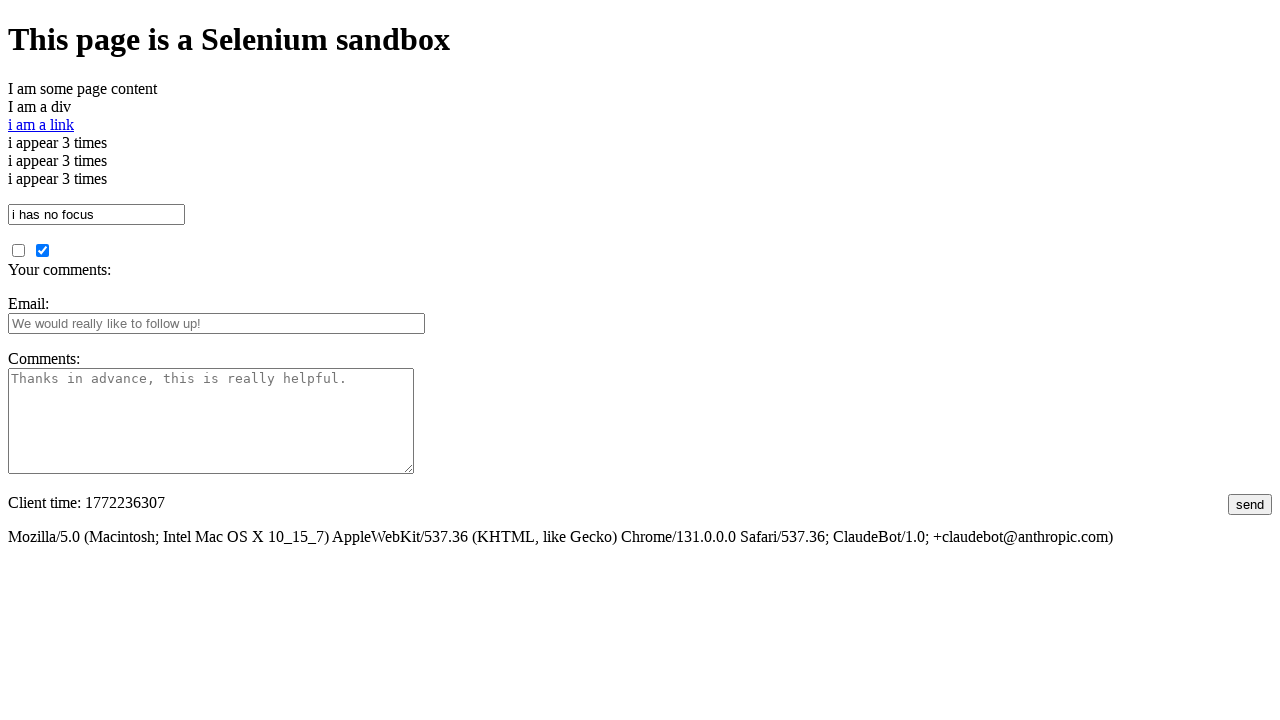

Navigated to Sauce Labs Guinea Pig test page
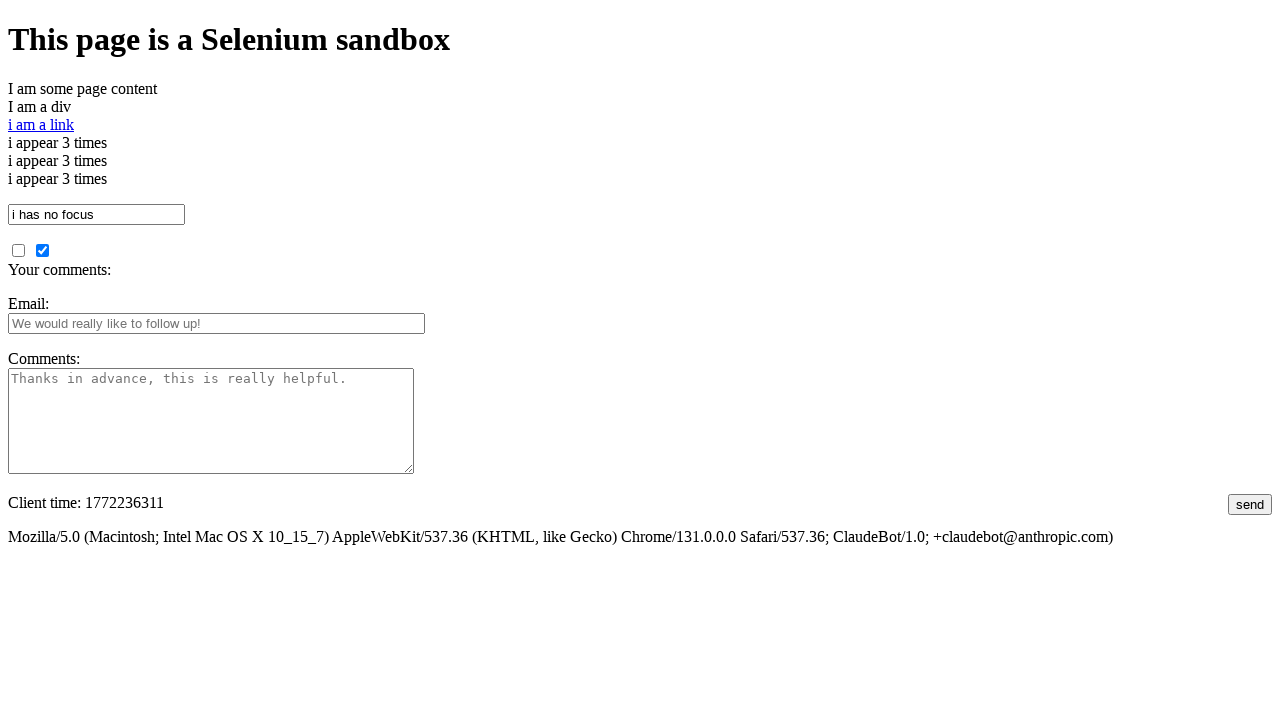

Located unchecked checkbox element
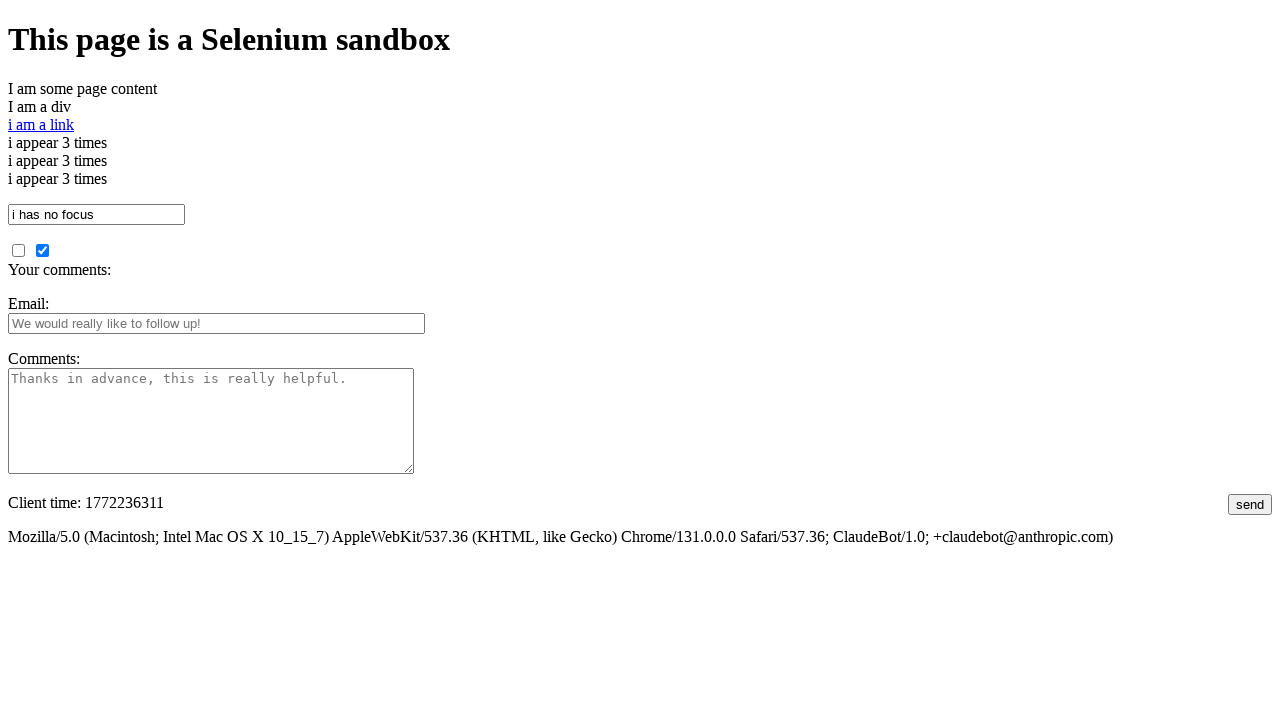

Clicked unchecked checkbox to check it at (18, 250) on input[type='checkbox']:not([checked]) >> nth=0
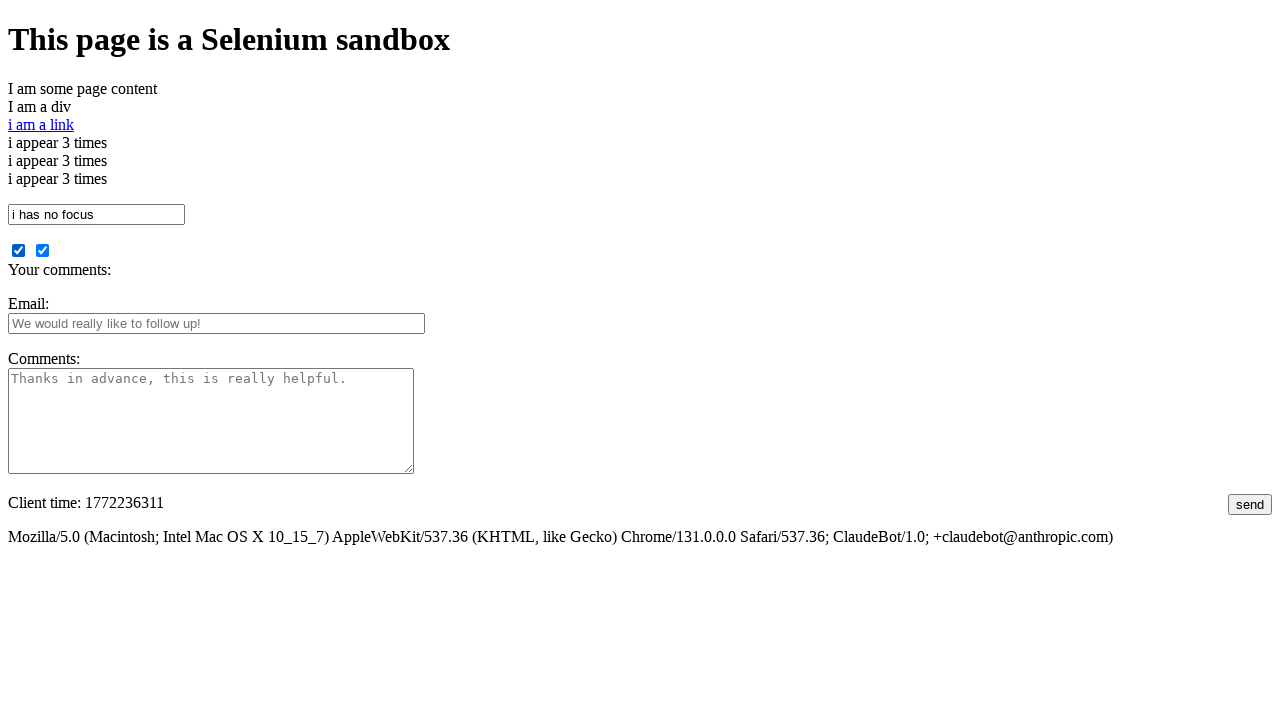

Verified checkbox is now checked
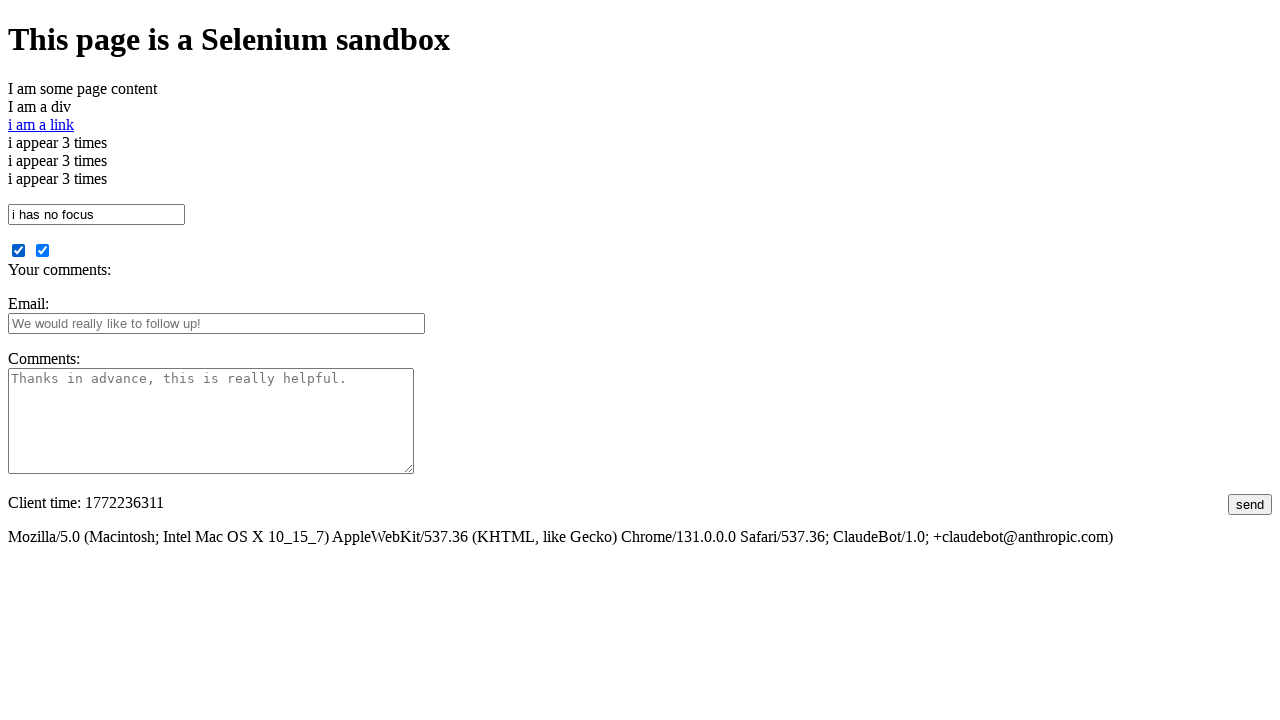

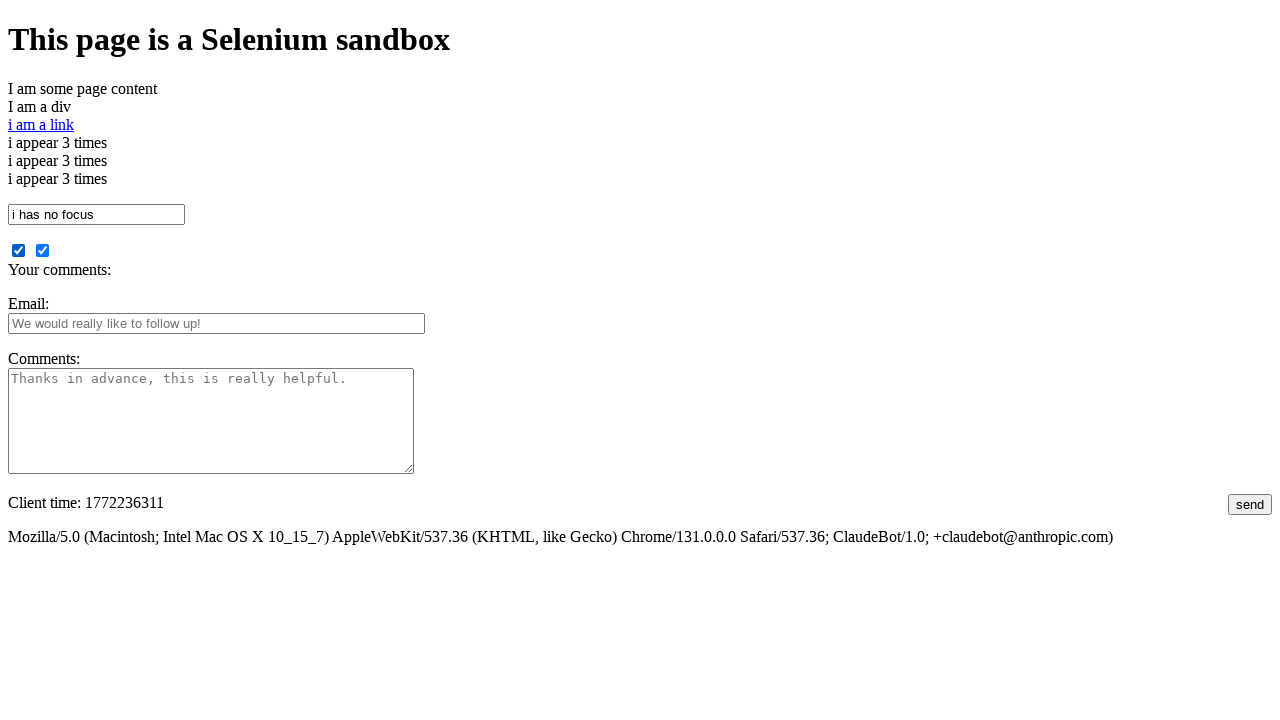